Opens KSRTC website and verifies the page title

Starting URL: https://www.ksrtc.in/oprs-web/

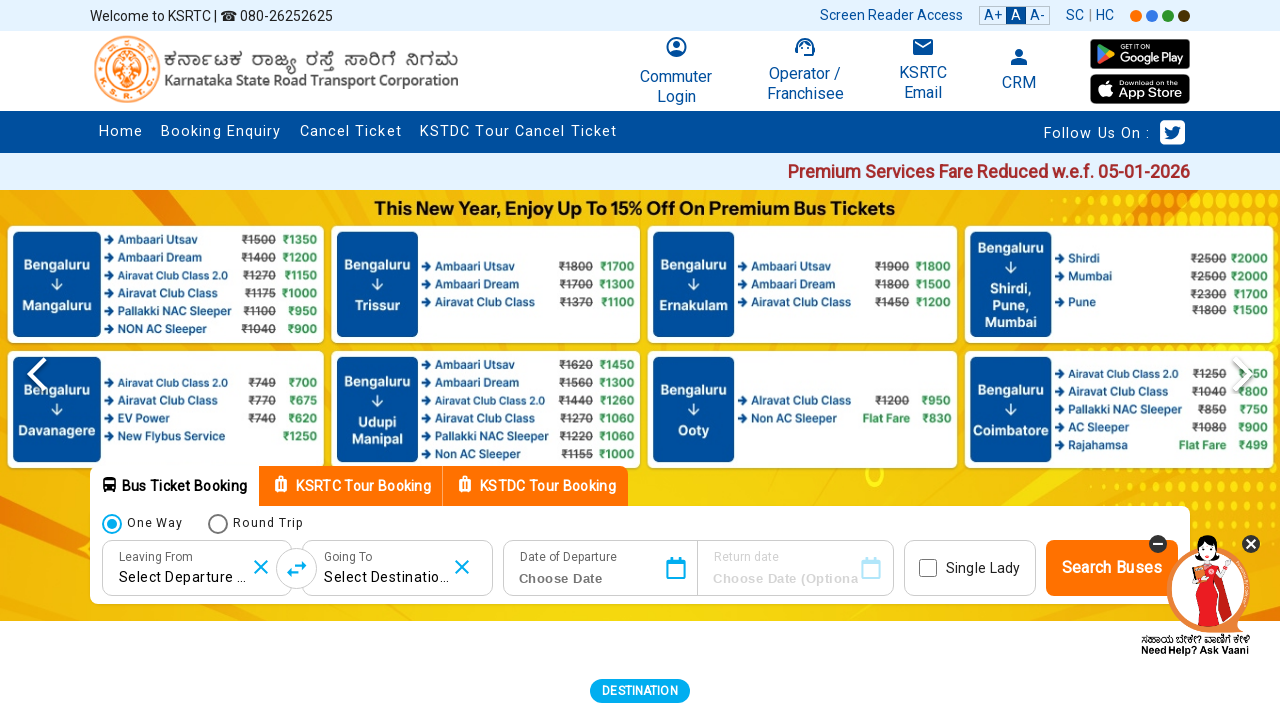

Retrieved page title to verify KSRTC website loaded
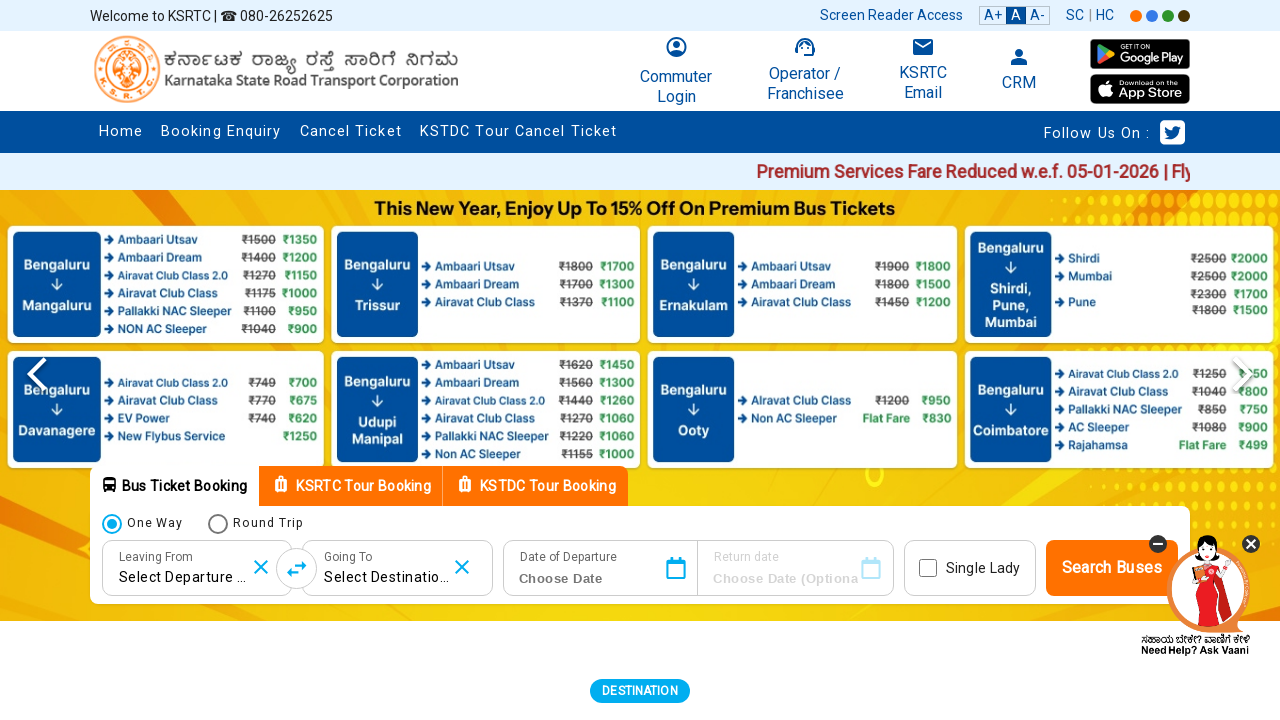

Printed page title: Karnataka State Road Transport Corporation - KSRTC
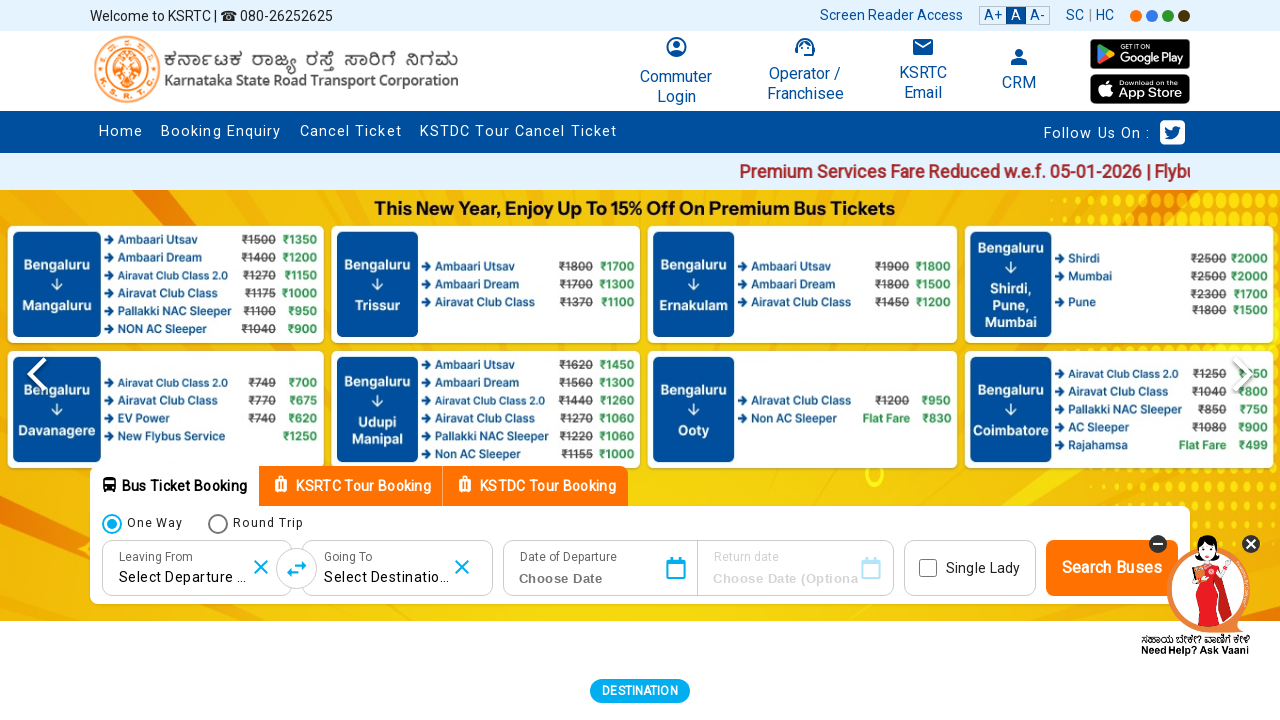

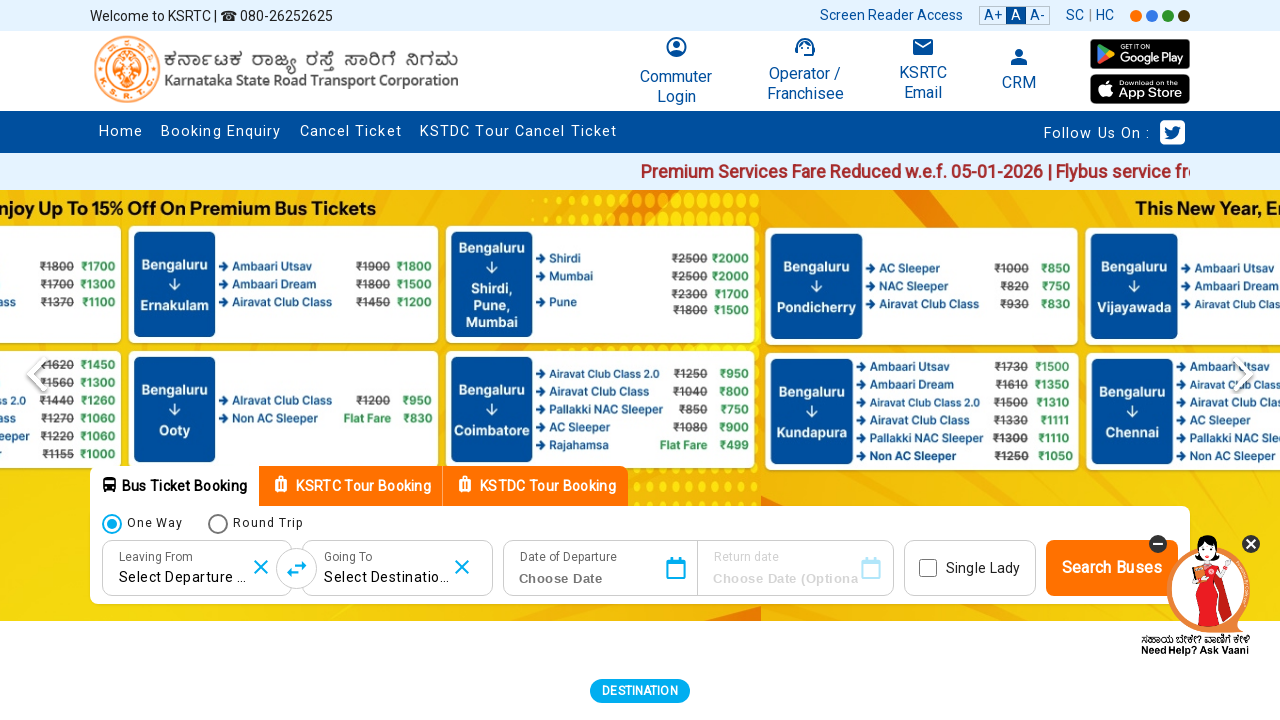